Navigates to Sauce Labs' guinea-pig test page and verifies the page title matches the expected value.

Starting URL: https://saucelabs.com/test/guinea-pig

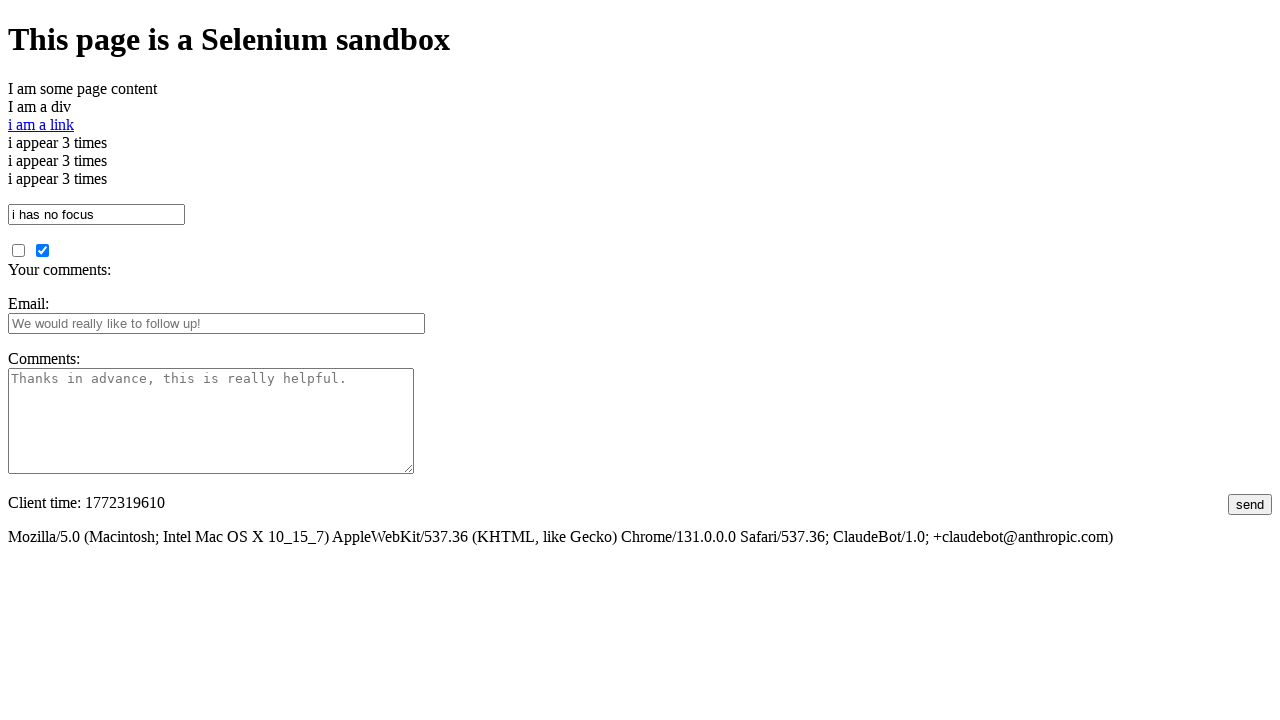

Navigated to Sauce Labs guinea-pig test page
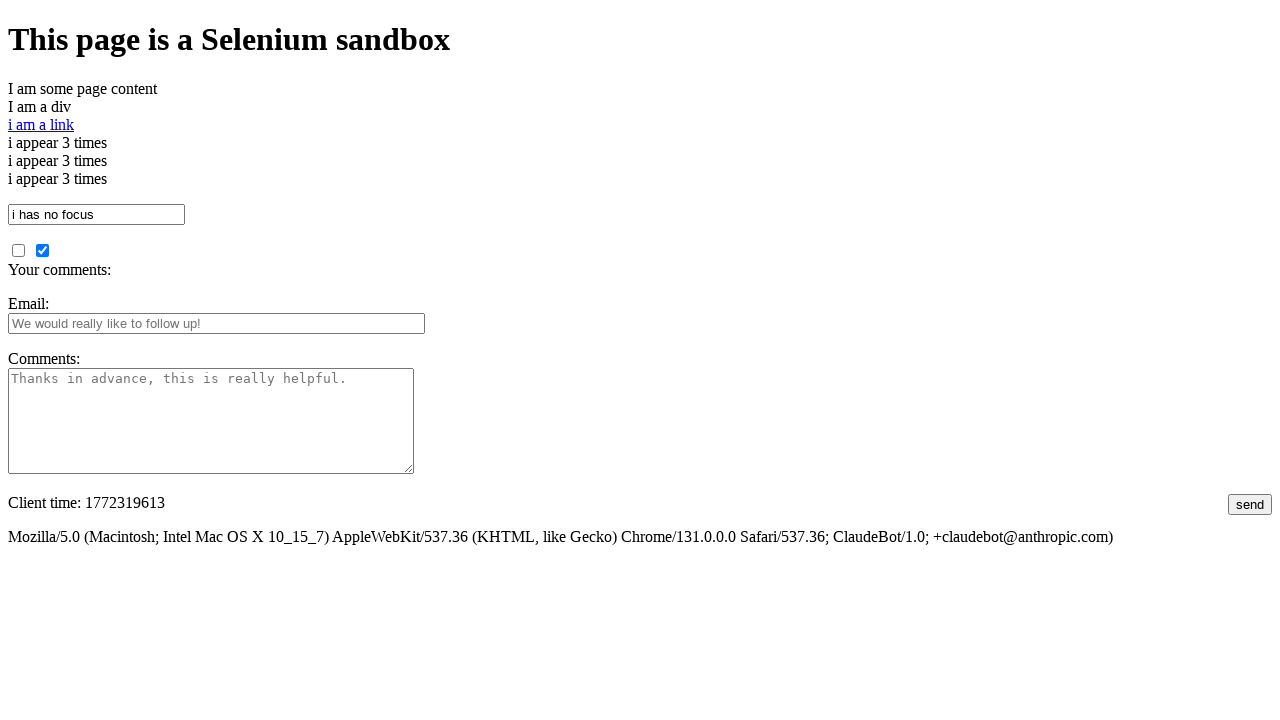

Verified page title matches expected value 'I am a page title - Sauce Labs'
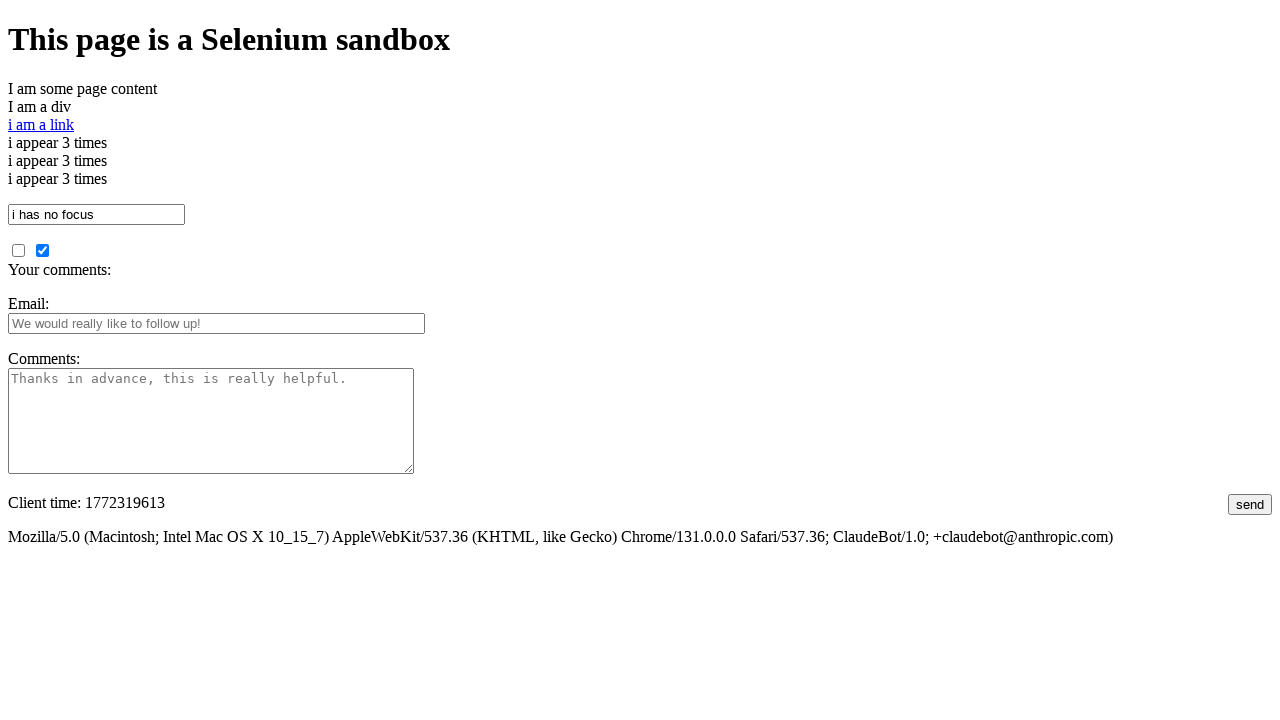

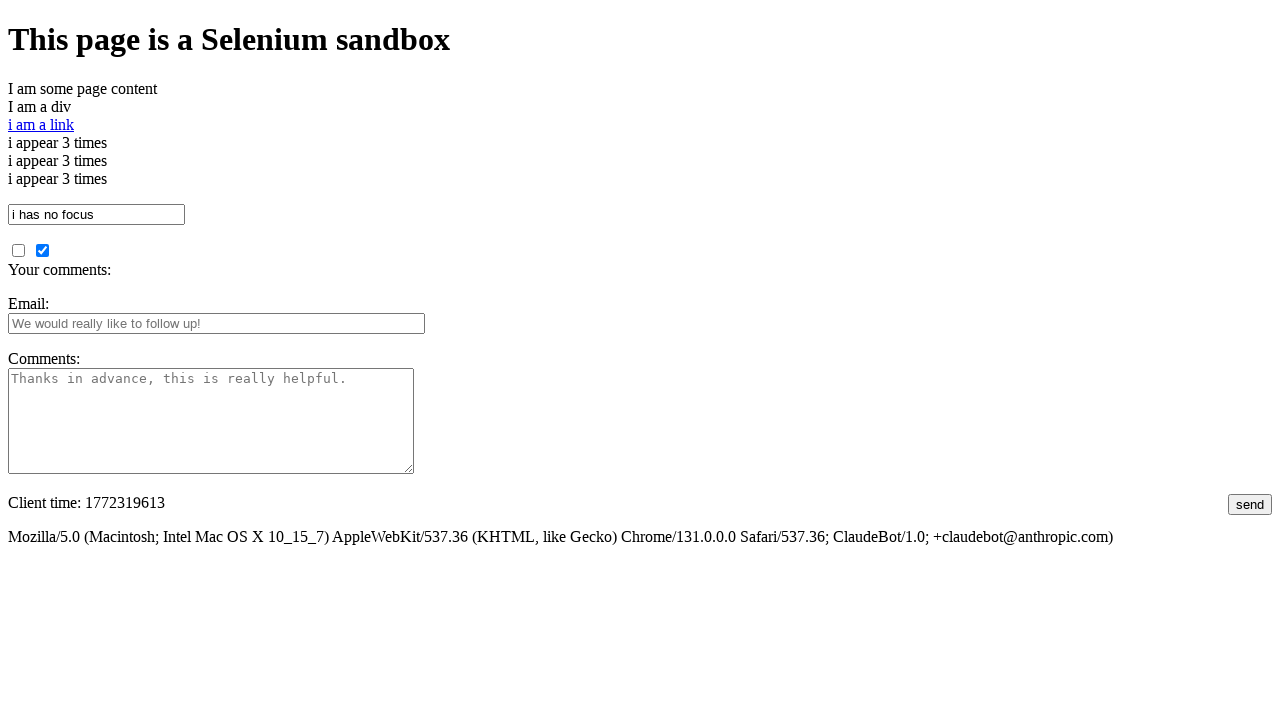